Tests window handle functionality by clicking buttons that open new browser windows and verifying the window handles change

Starting URL: http://www.hyrtutorials.com/p/window-handles-practice.html

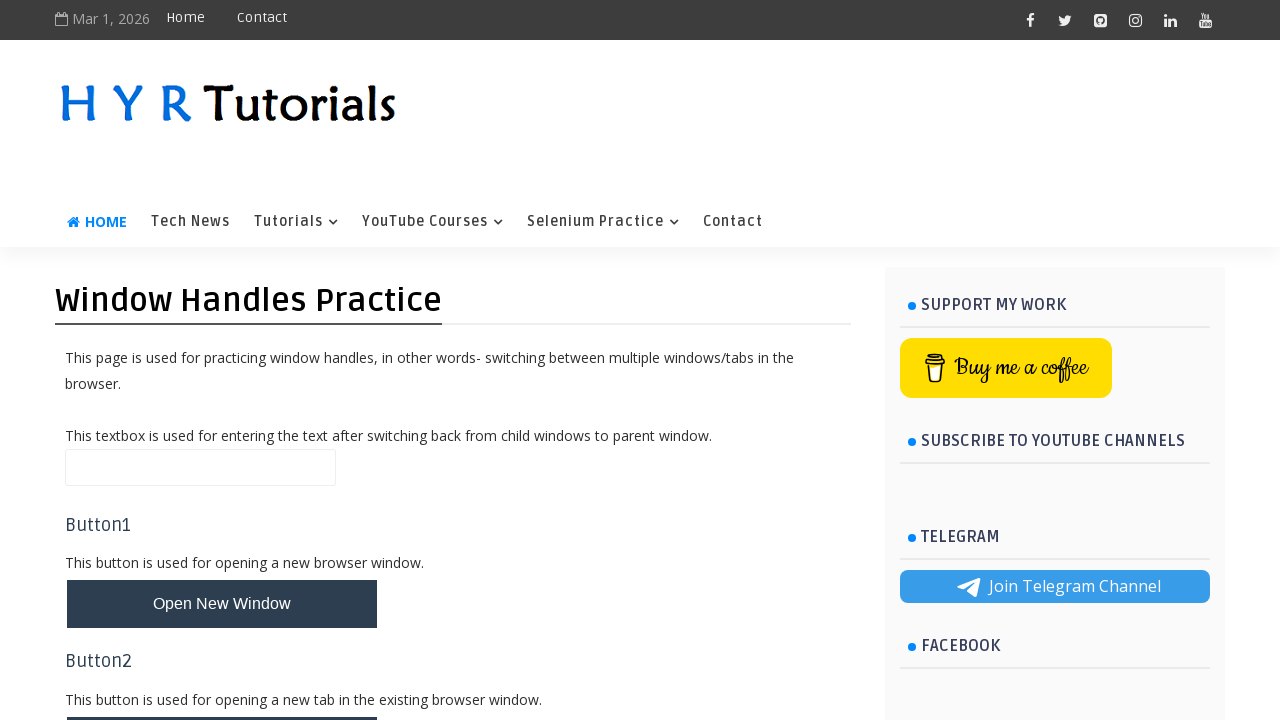

Clicked button to open a new window at (222, 604) on #newWindowBtn
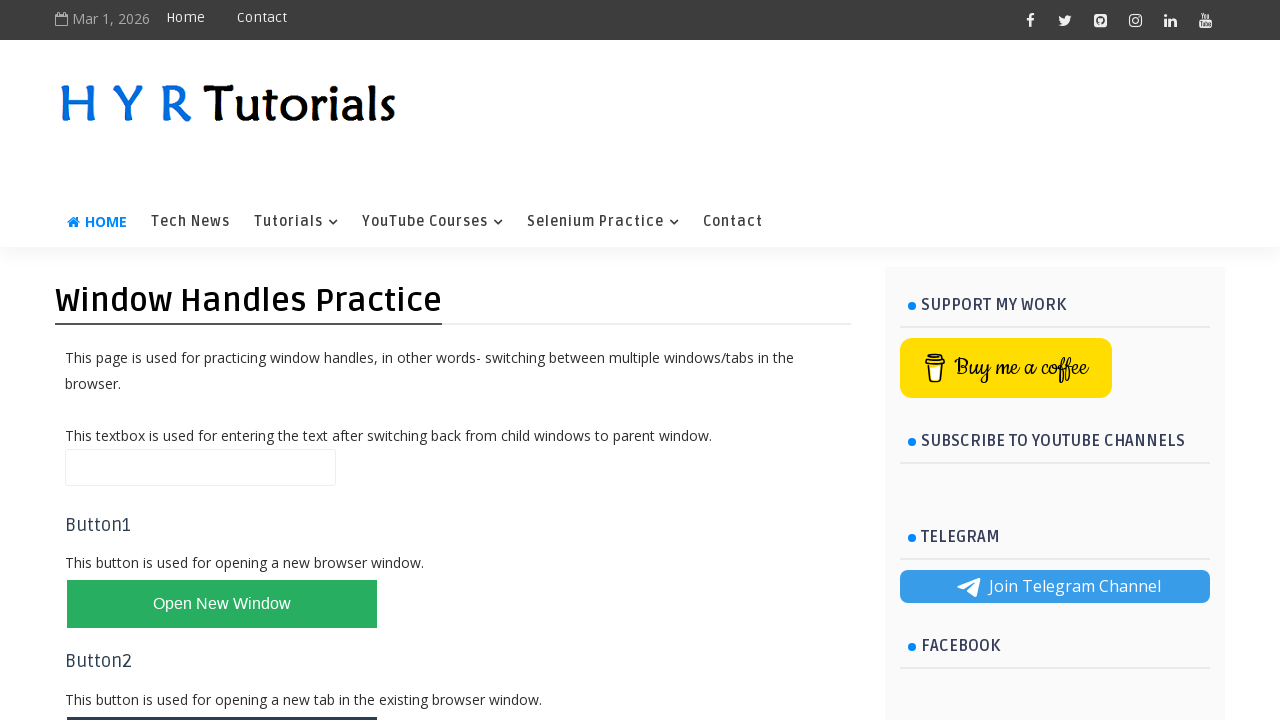

Waited 2 seconds for new window to open
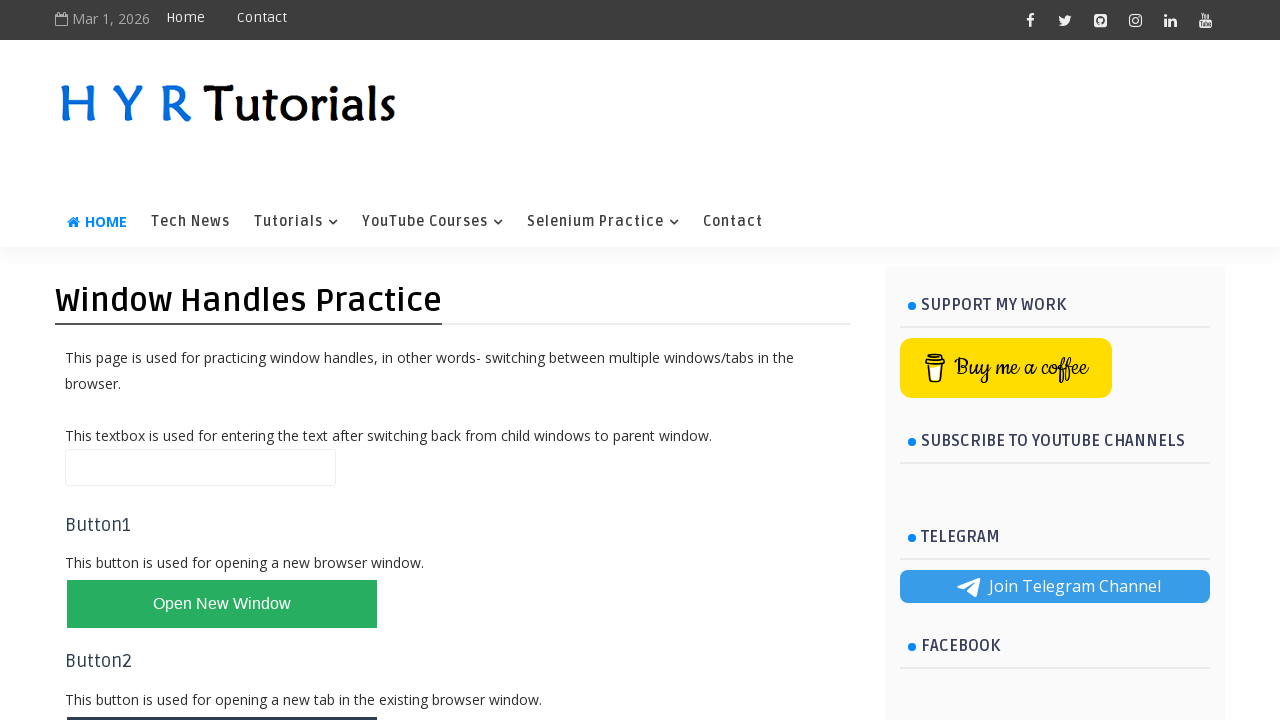

Clicked button to open multiple new windows at (222, 361) on #newWindowsBtn
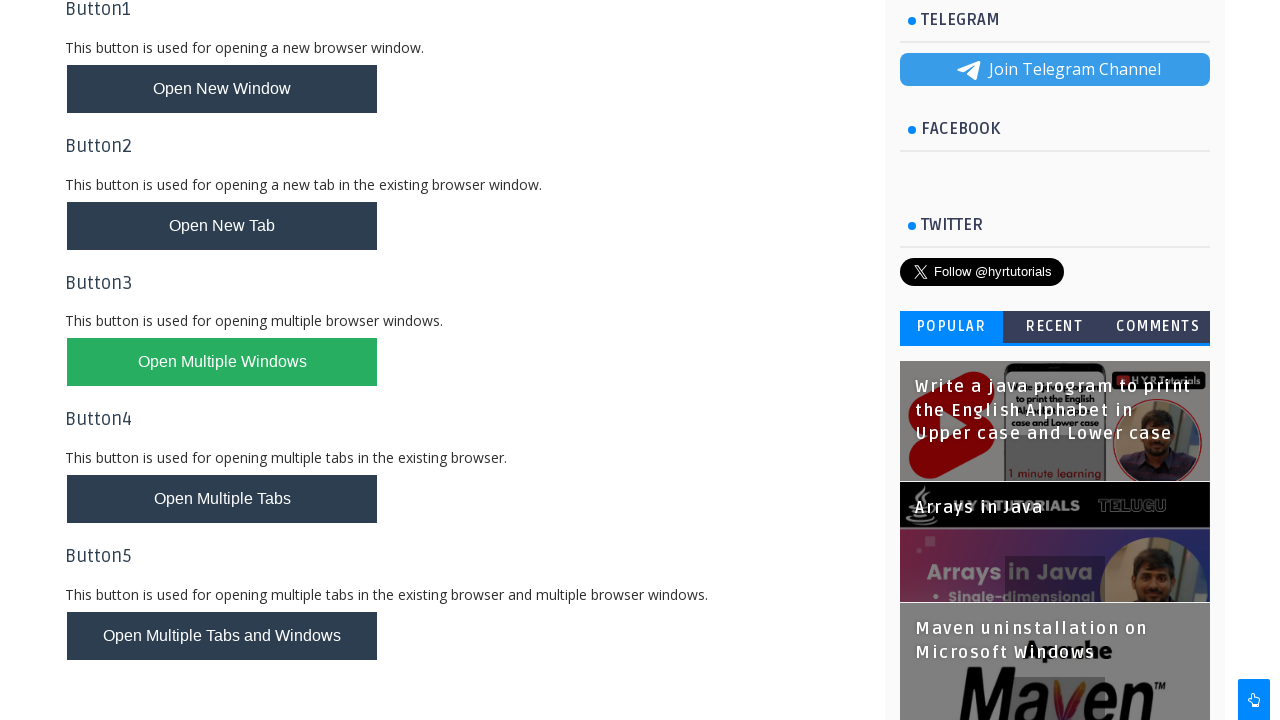

Waited 2 seconds for multiple windows to open
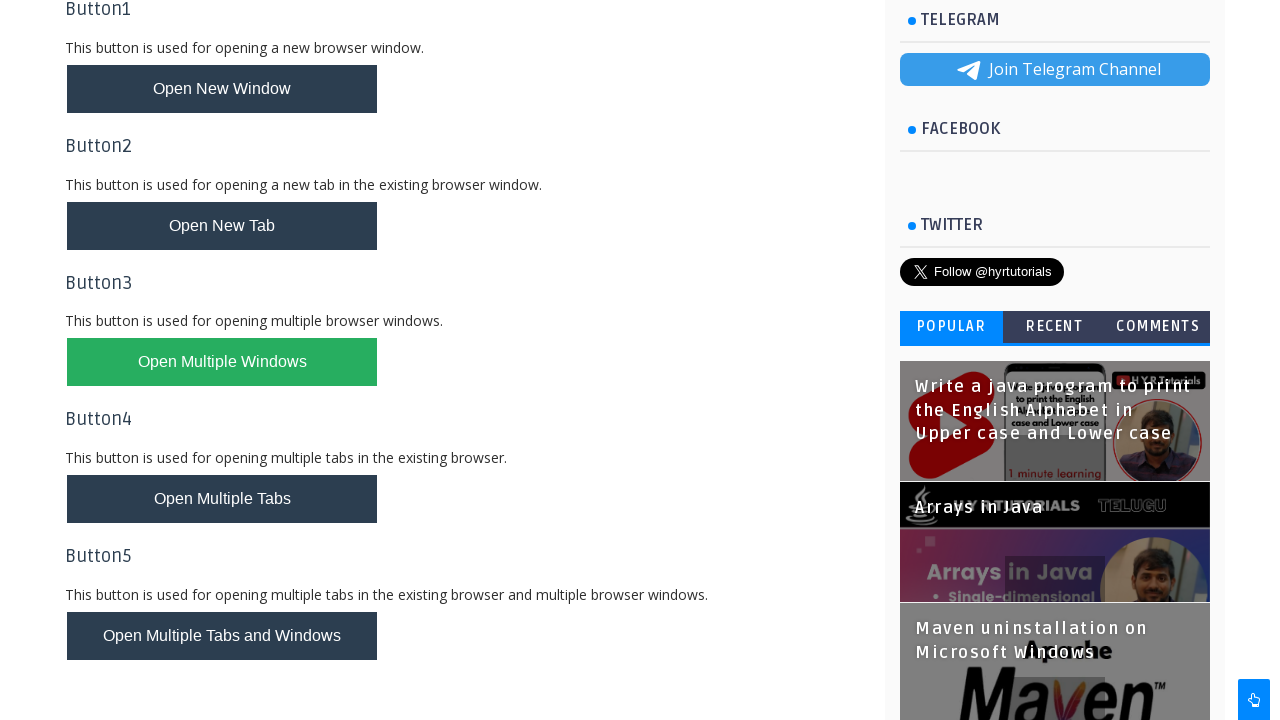

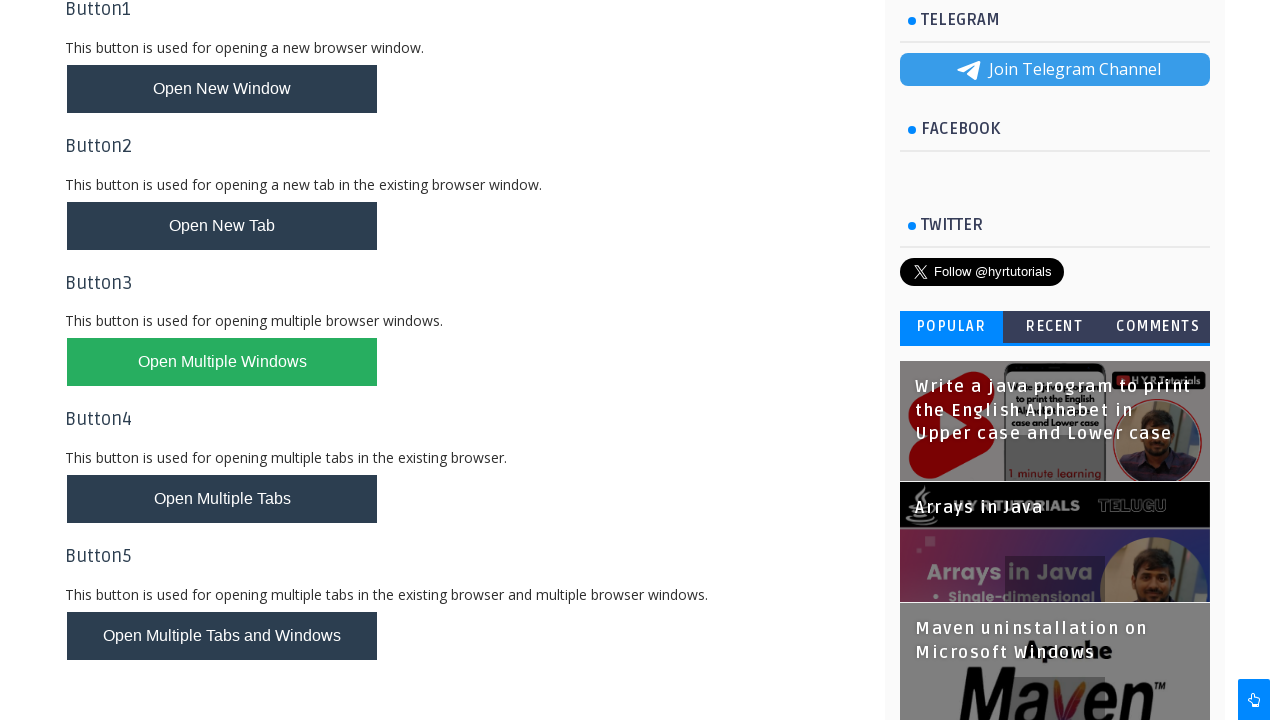